Tests a form submission by filling in username, email, current address, and permanent address fields, then clicking submit

Starting URL: https://demoqa.com/text-box

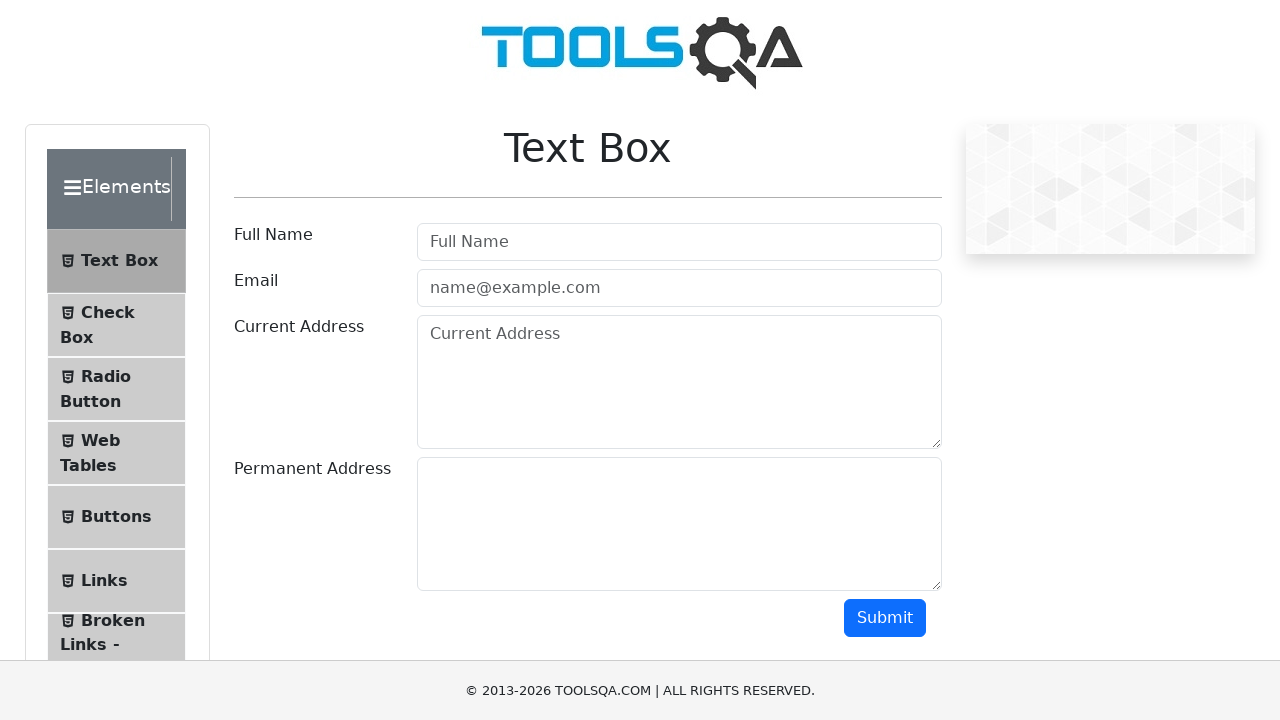

Filled username field with 'Banumathi' on #userName
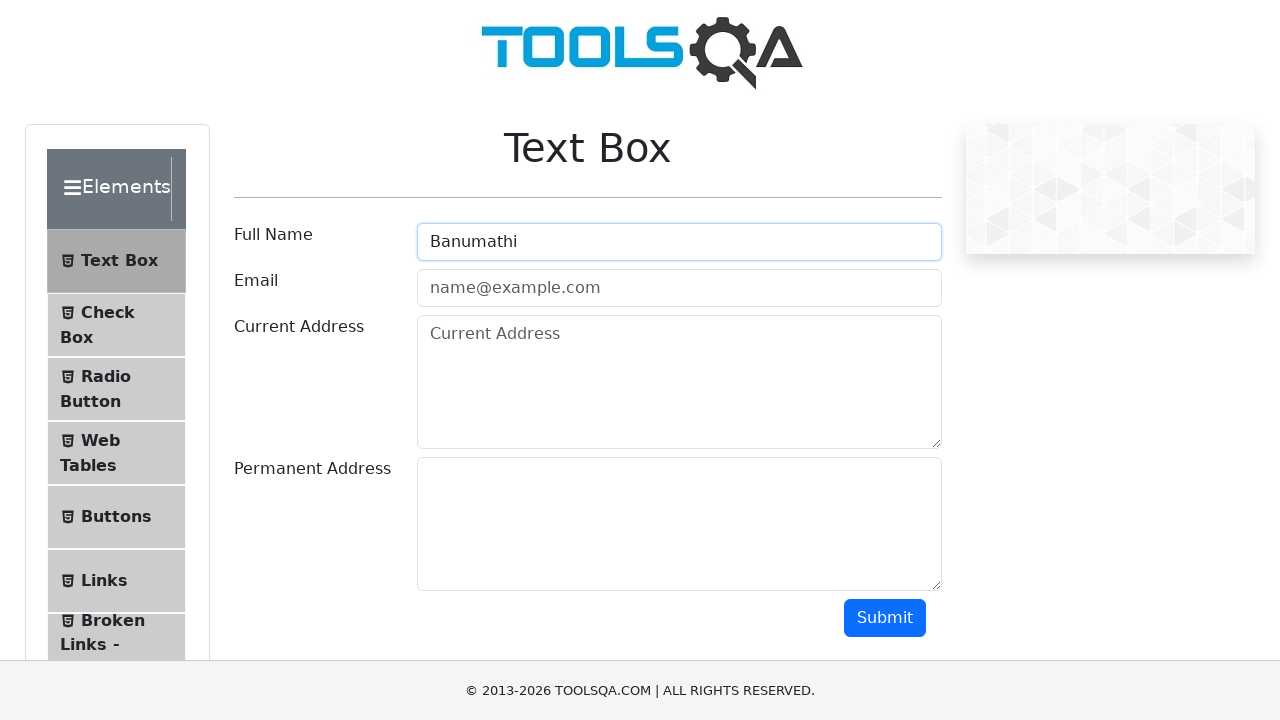

Filled email field with 'banu123@gmail.com' on #userEmail
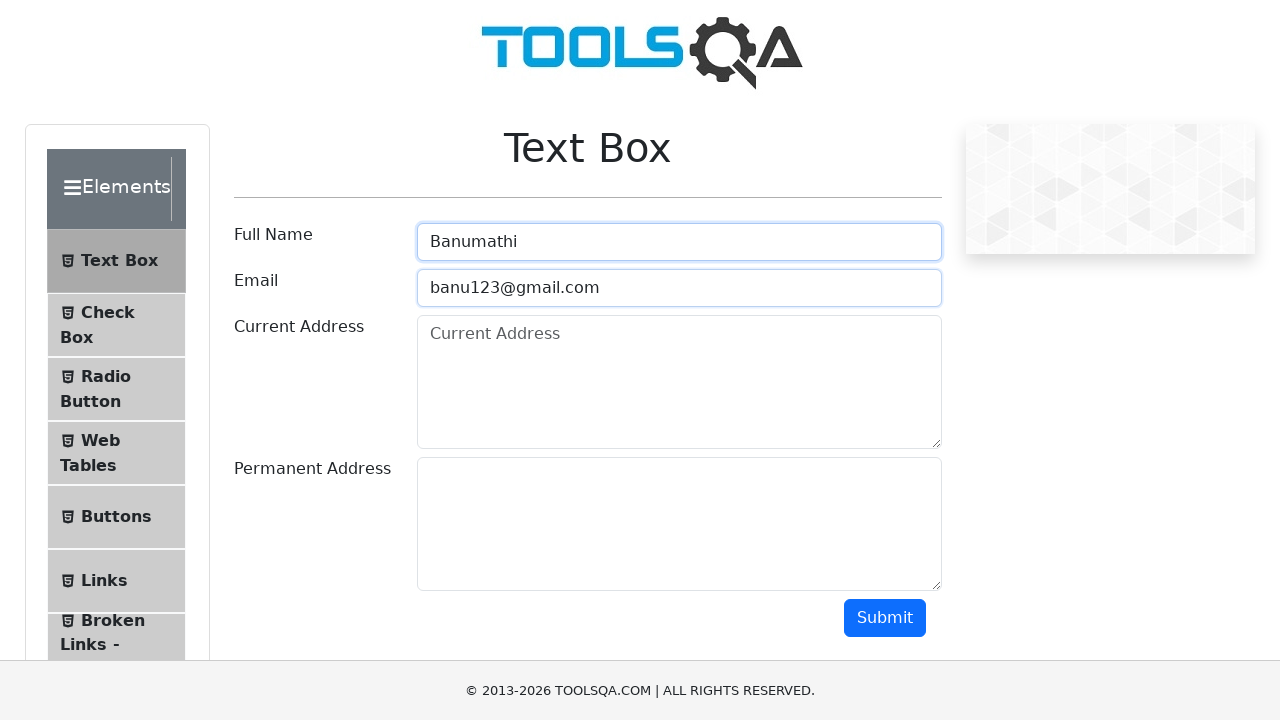

Filled current address field with 'door no.123, ABC street' on #currentAddress
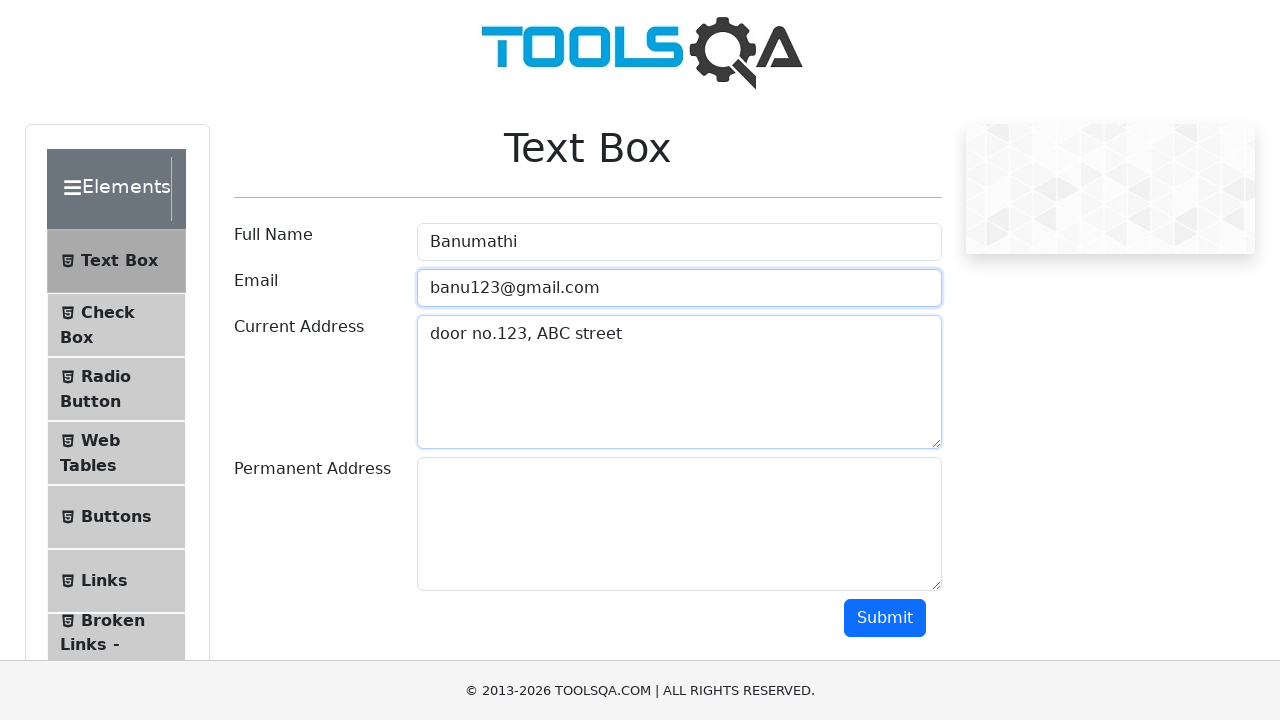

Filled permanent address field with 'door no.456, new ABC street' on #permanentAddress
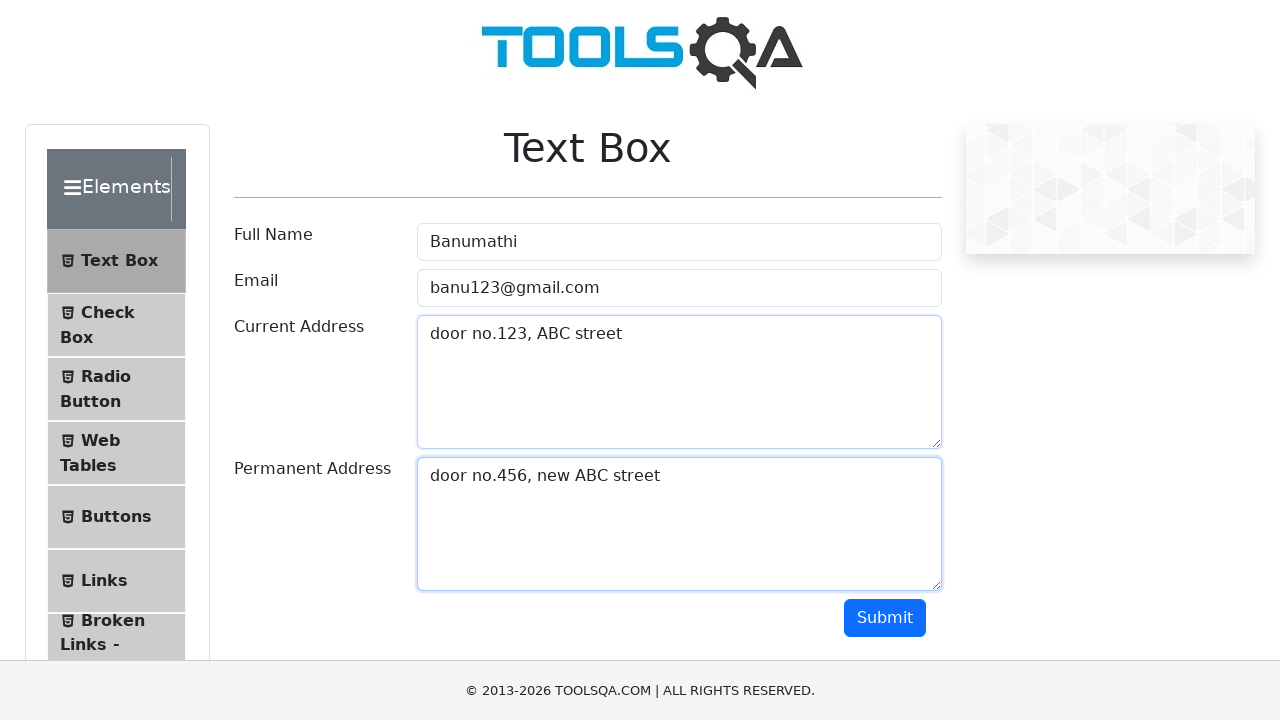

Clicked submit button to submit form at (885, 618) on #submit
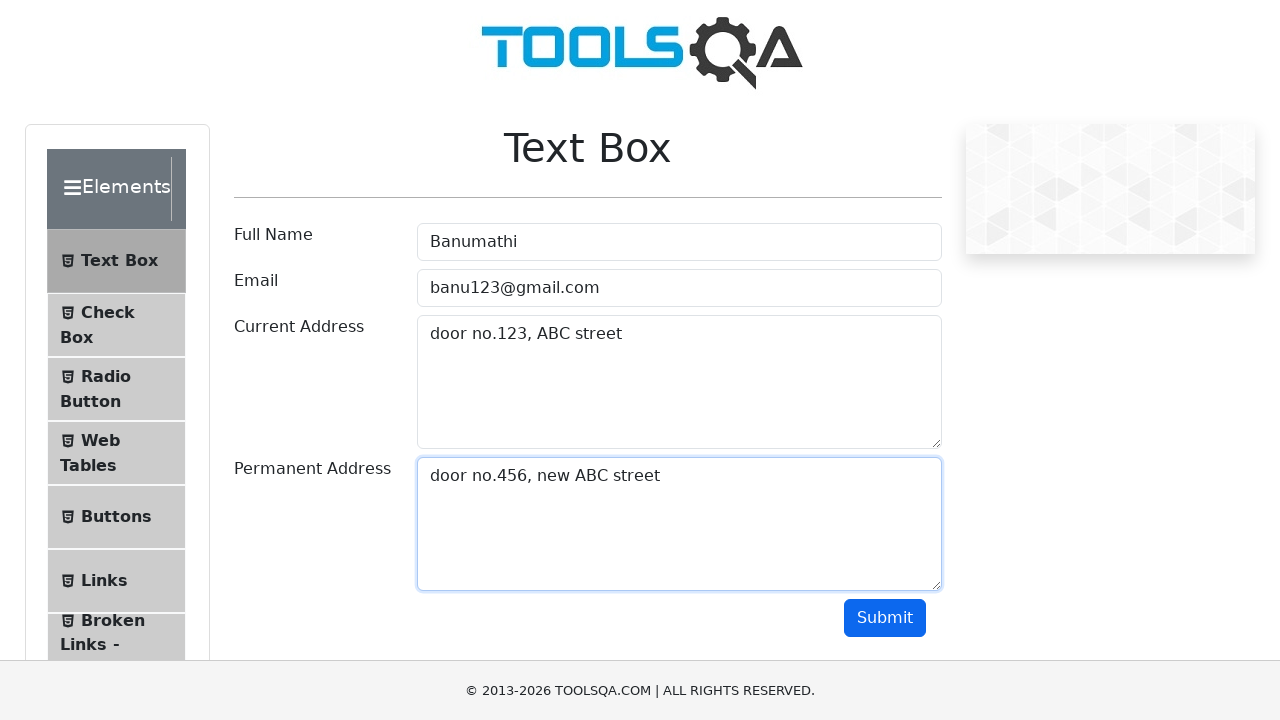

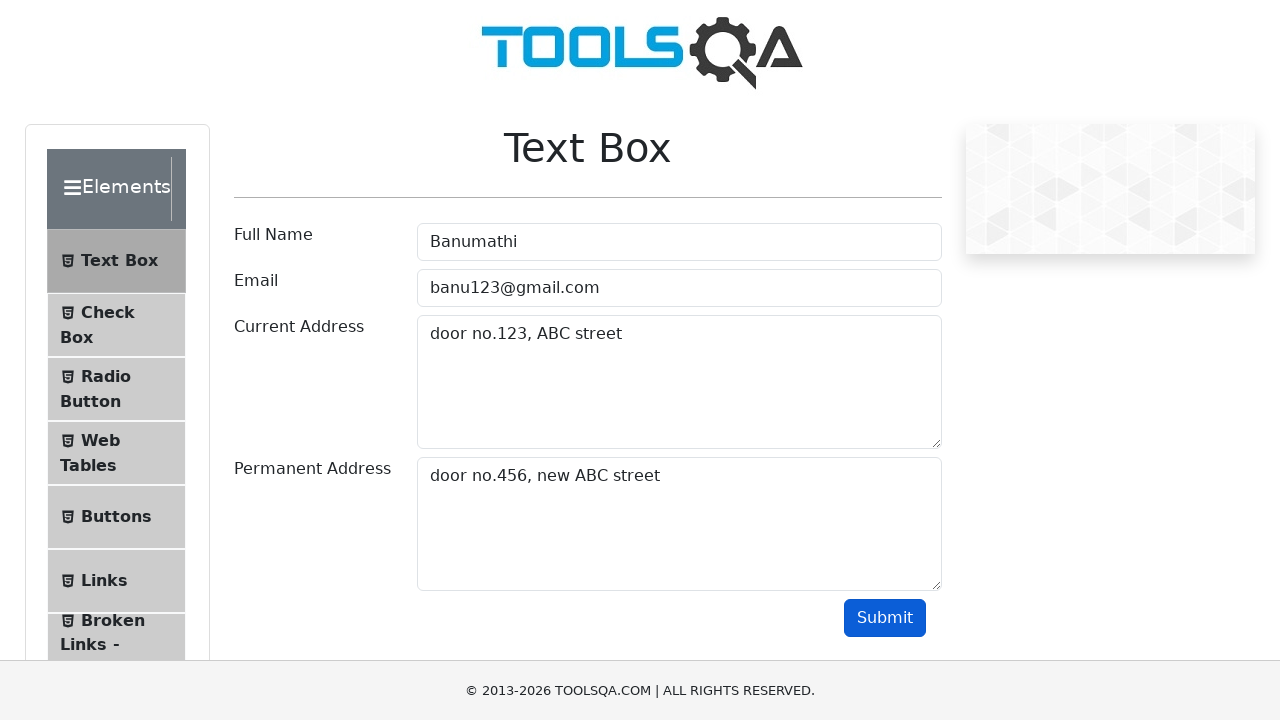